Navigates to a QSpiders demo application page and clicks on the Mouse Actions section to test mouse interaction functionality.

Starting URL: https://demoapps.qspiders.com/ui?scenario=1

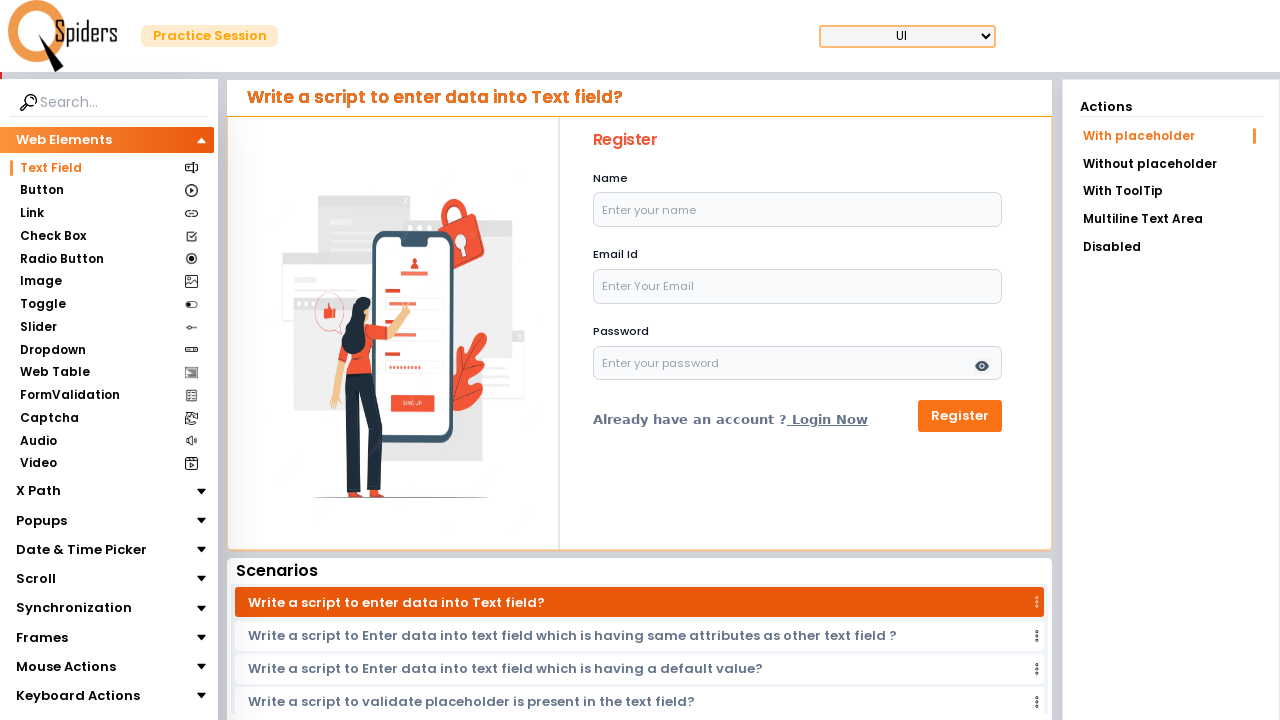

Navigated to QSpiders demo application
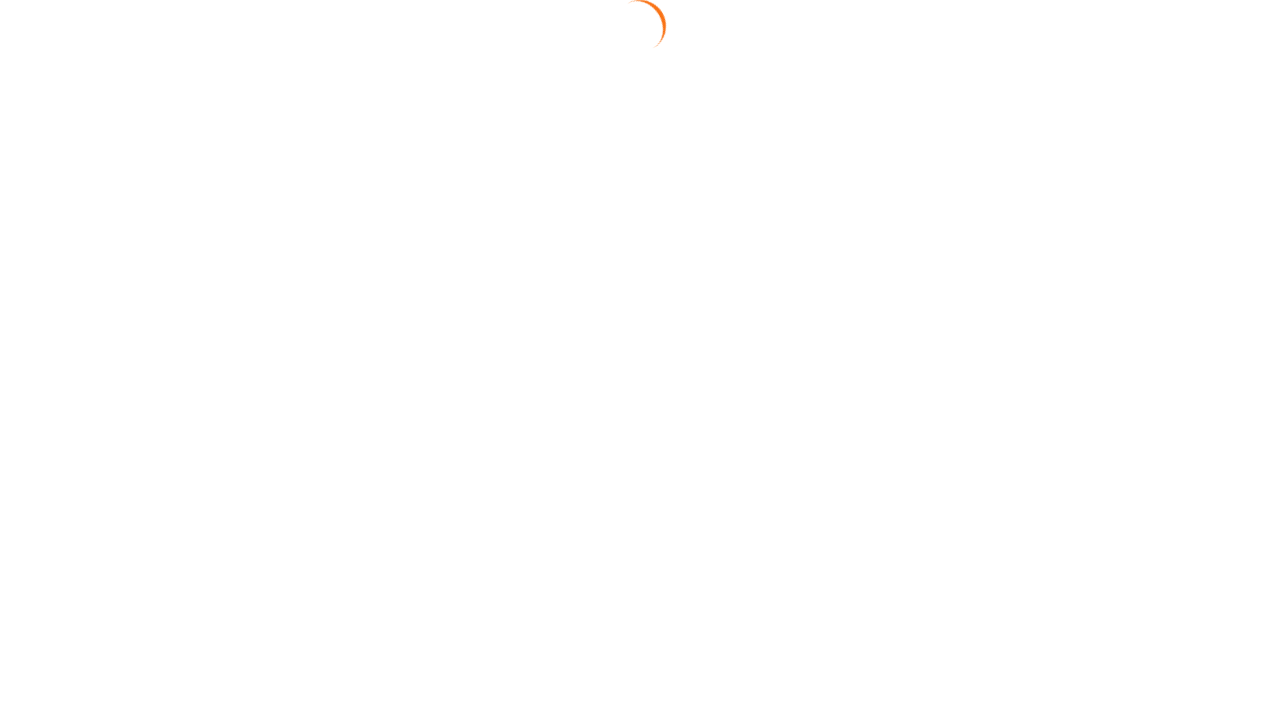

Clicked on the Mouse Actions section at (62, 667) on xpath=//section[text()='Mouse Actions']
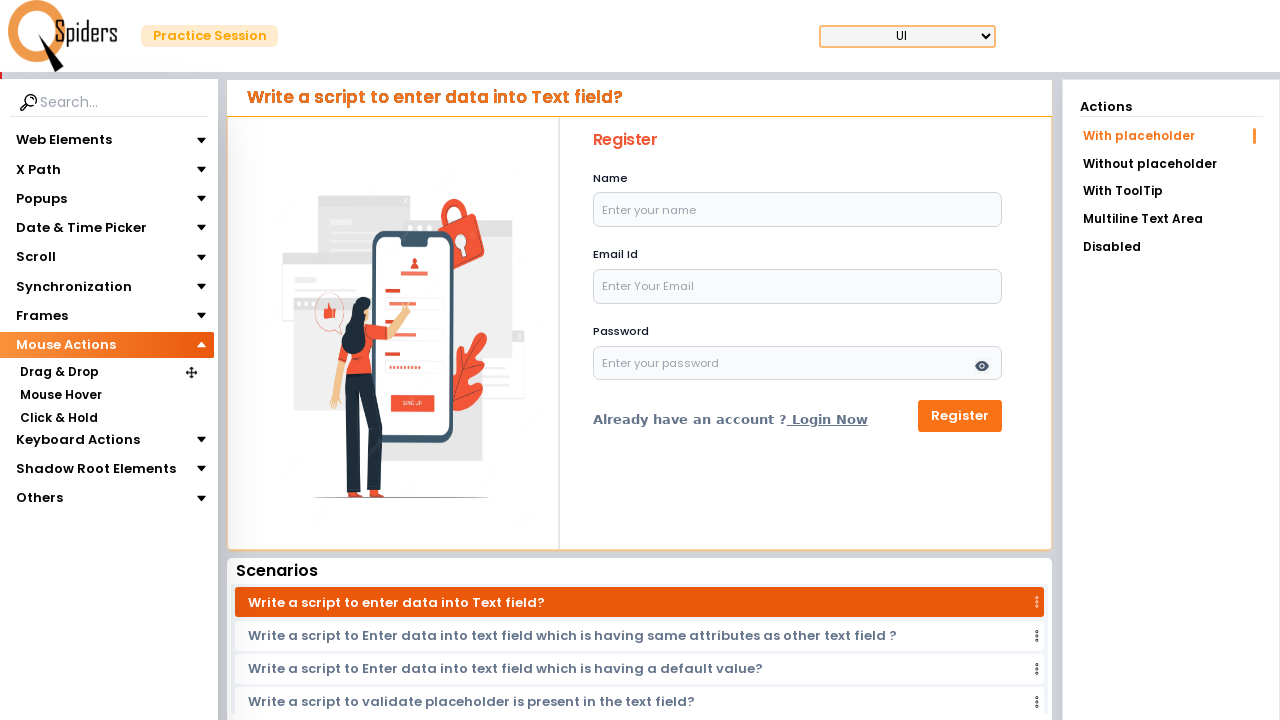

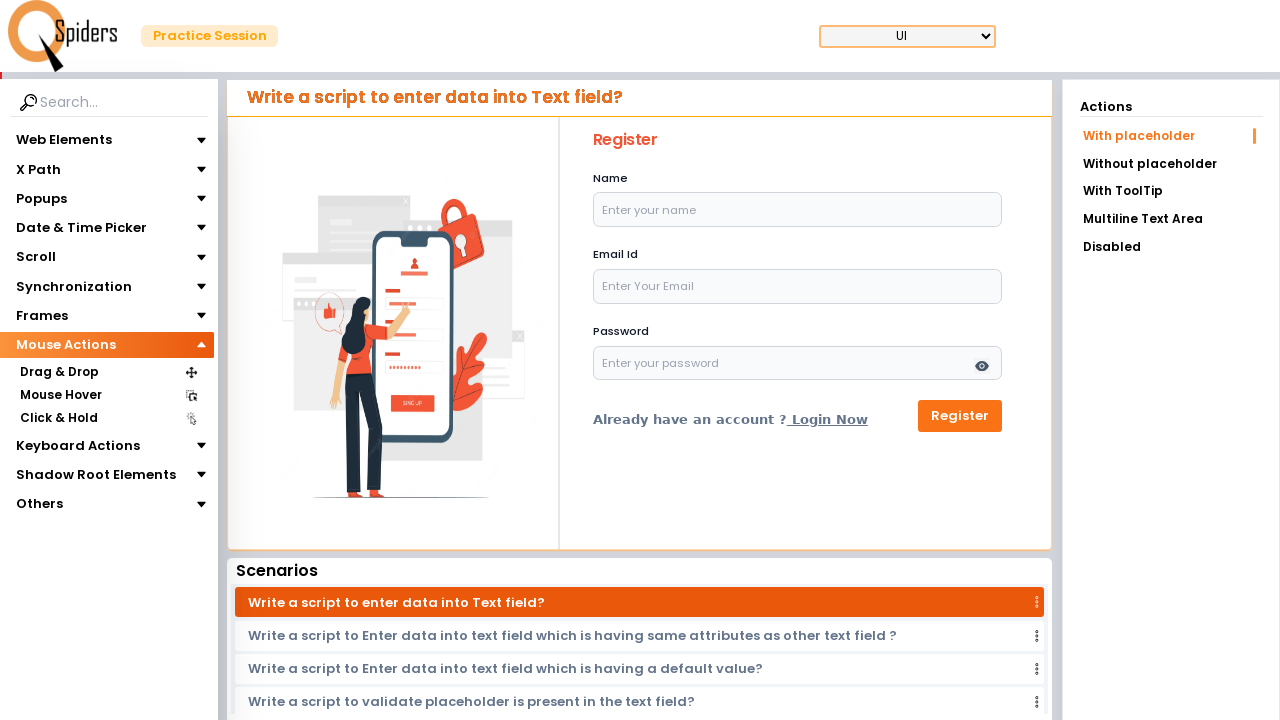